Tests browser window handling by opening new tabs and windows, verifying their content, and closing them while switching back to the original window.

Starting URL: https://demoqa.com/browser-windows

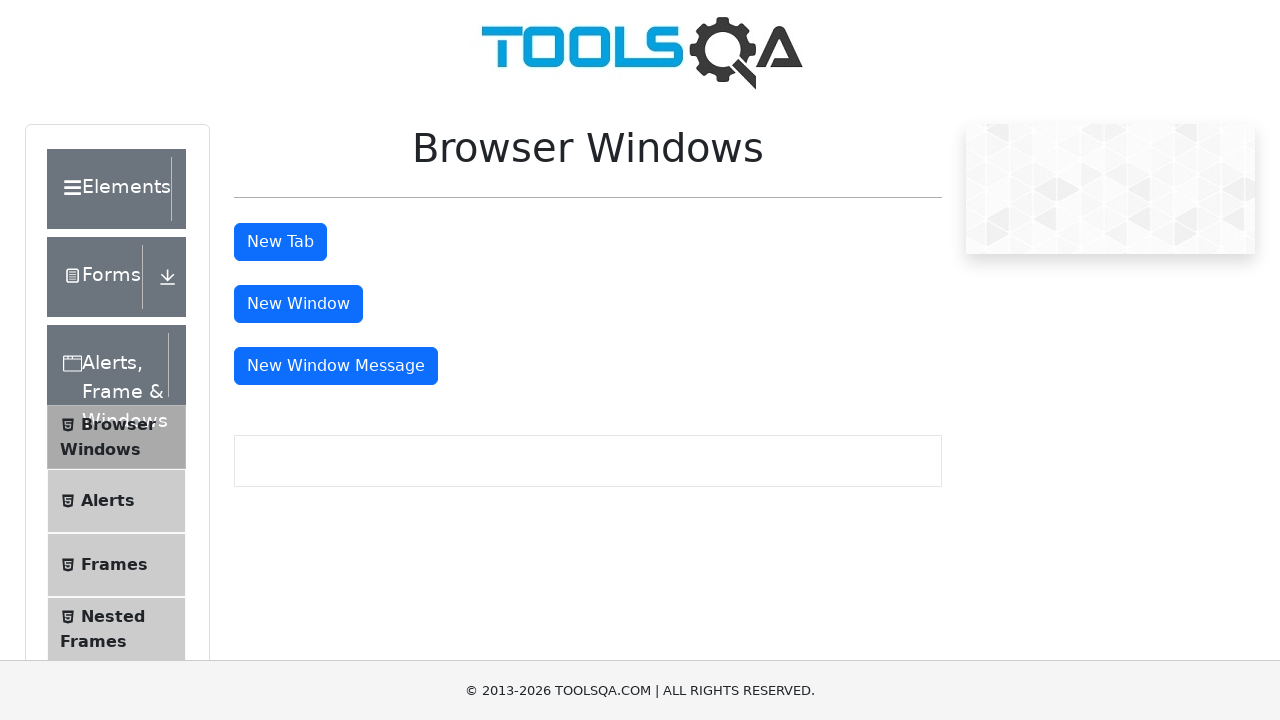

Clicked tab button to open new tab at (280, 242) on #tabButton
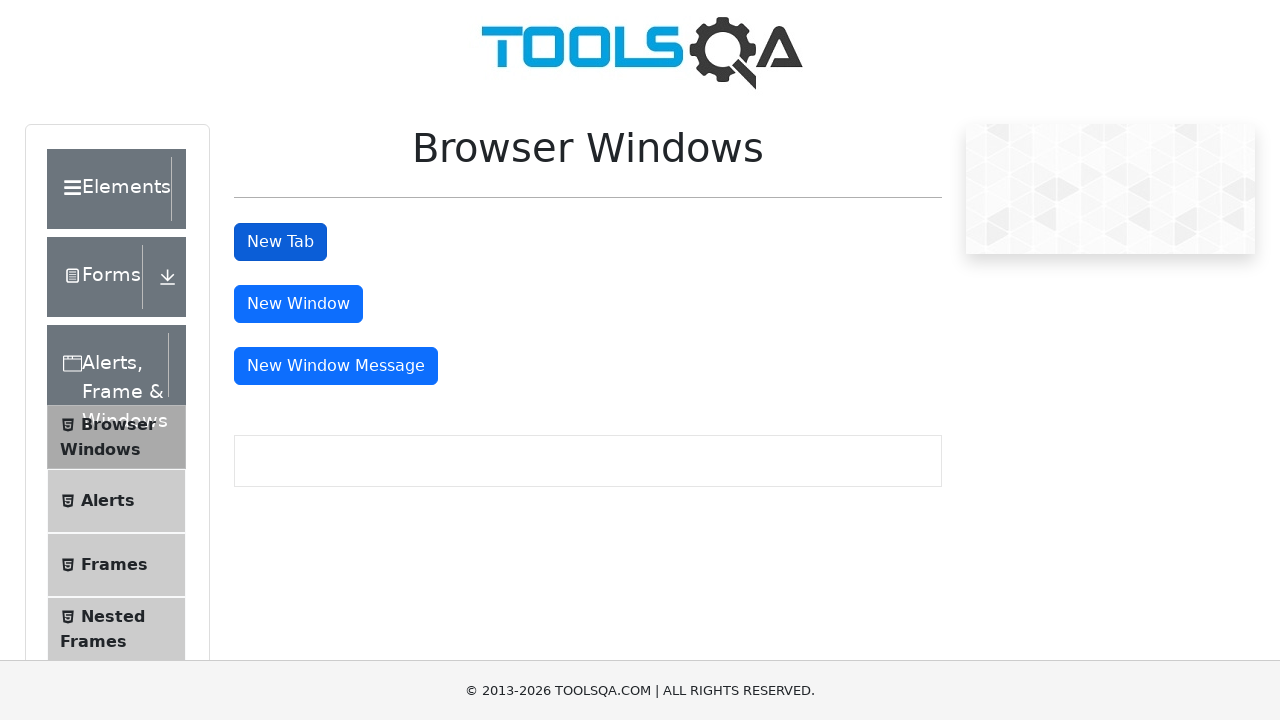

New tab page object obtained
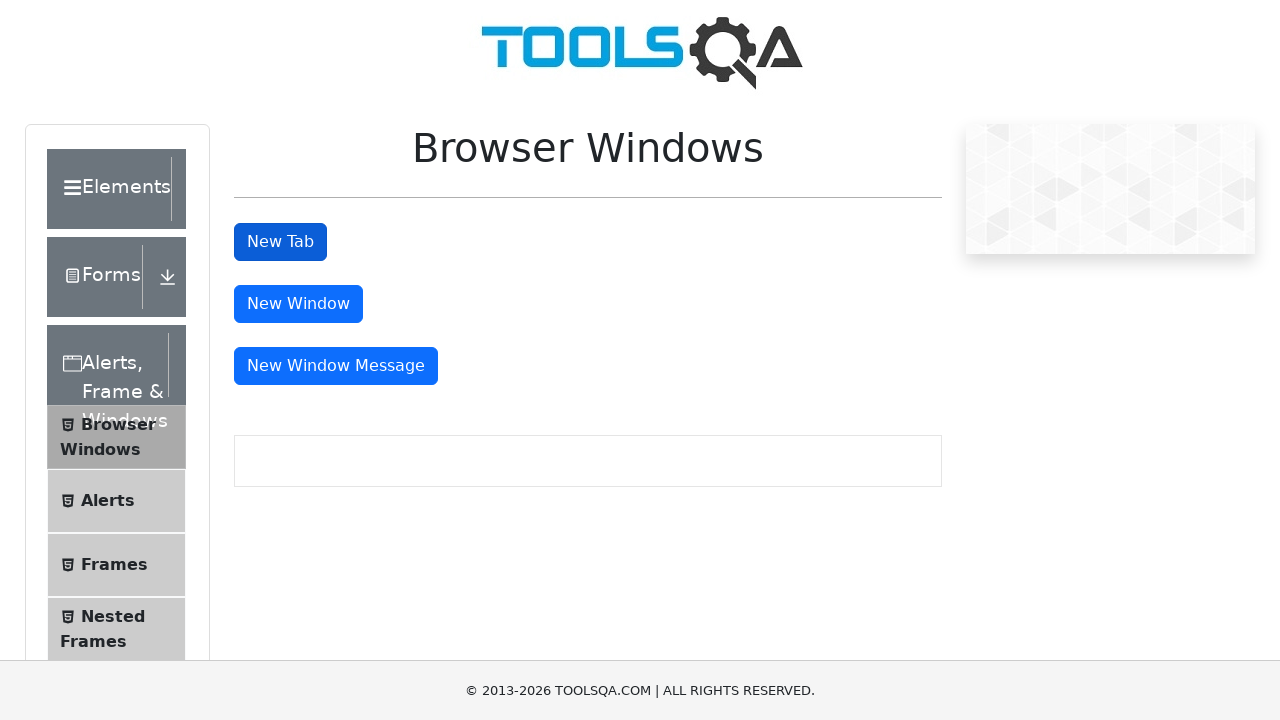

New tab page loaded completely
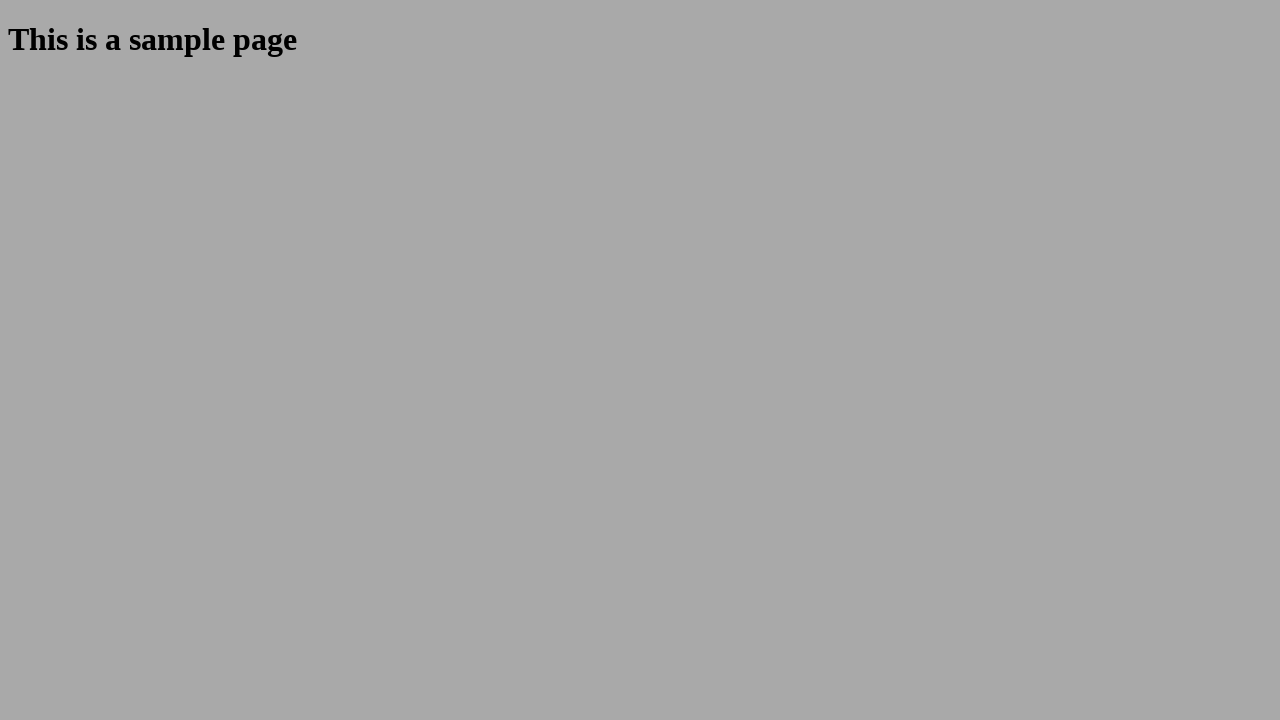

Verified sample page content in new tab
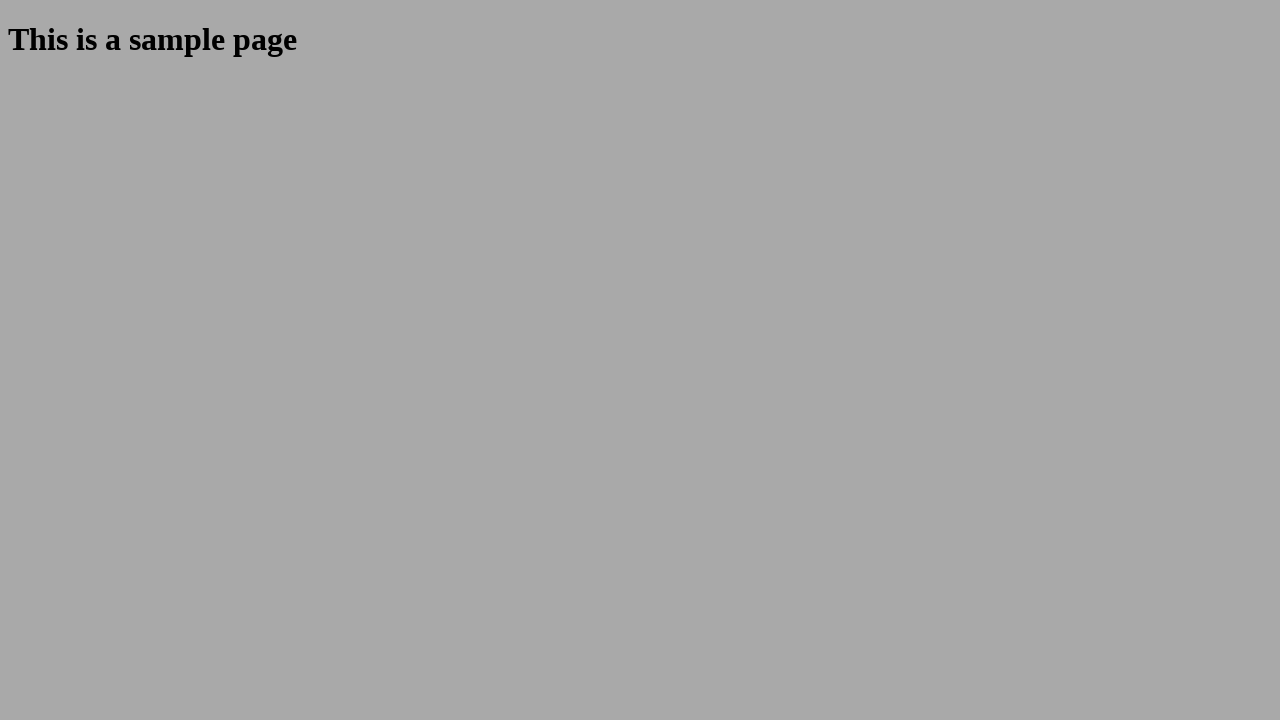

Closed new tab
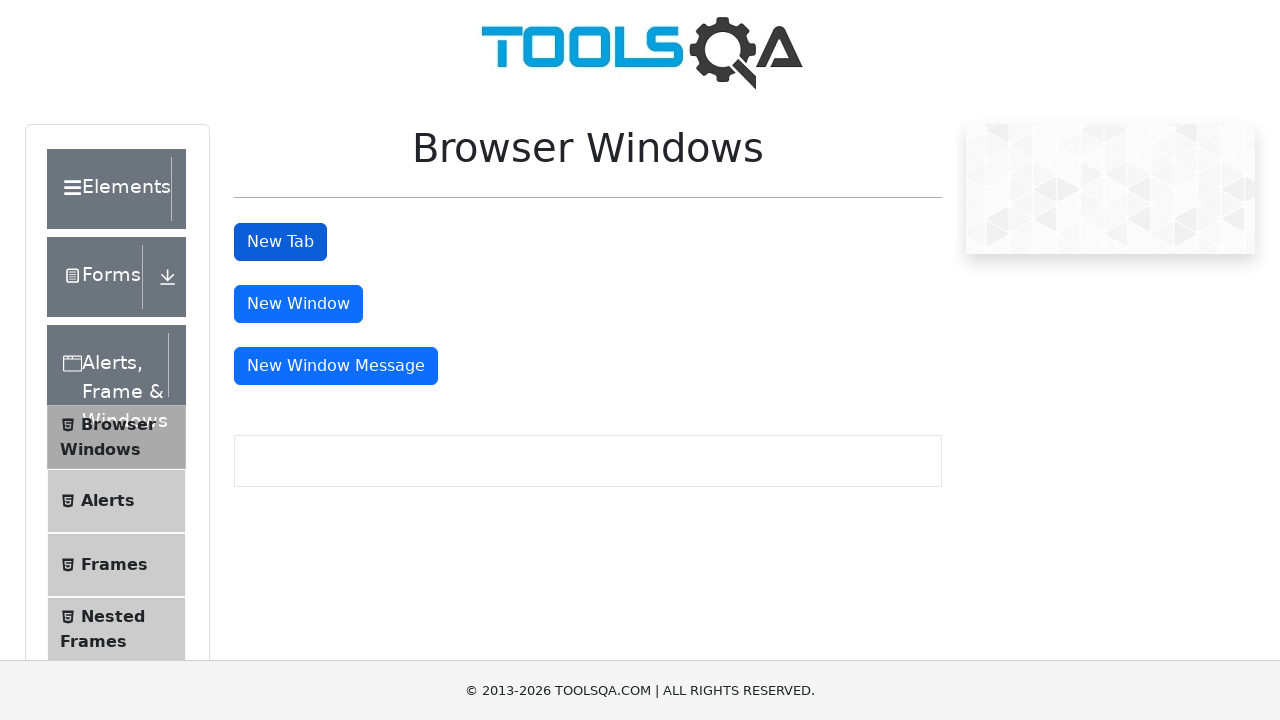

Clicked window button to open new window at (298, 304) on #windowButton
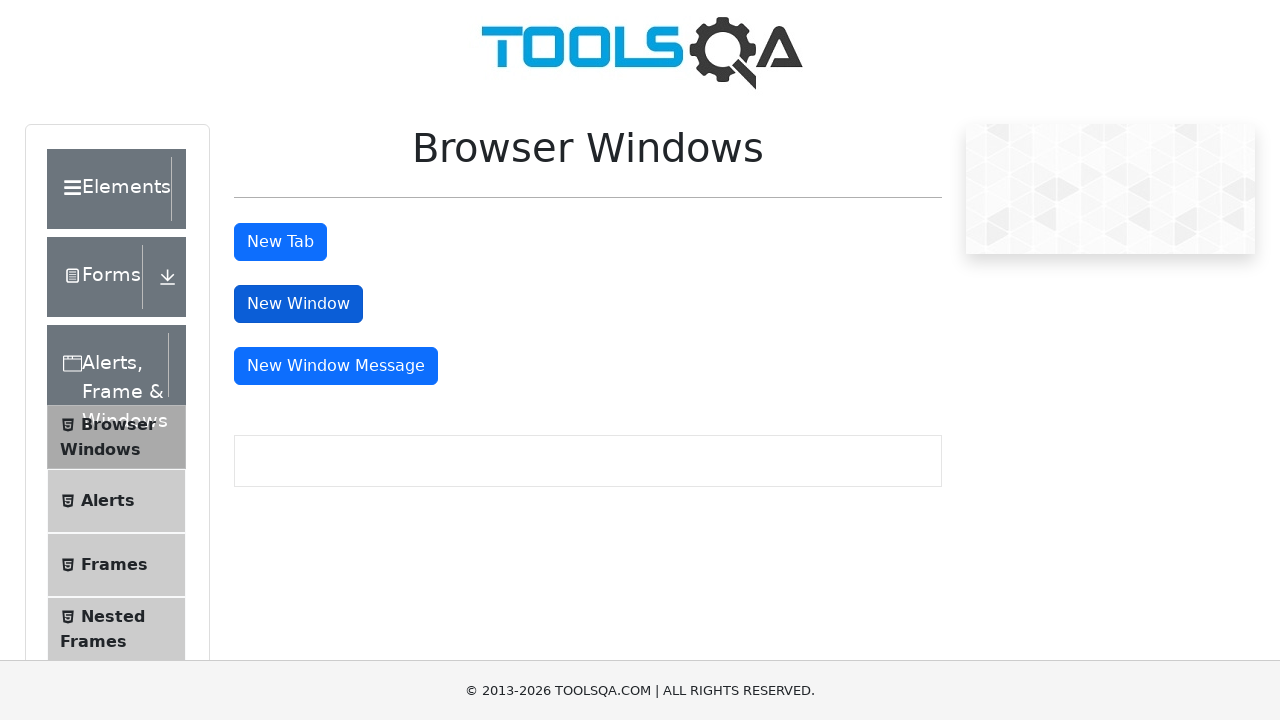

New window page object obtained
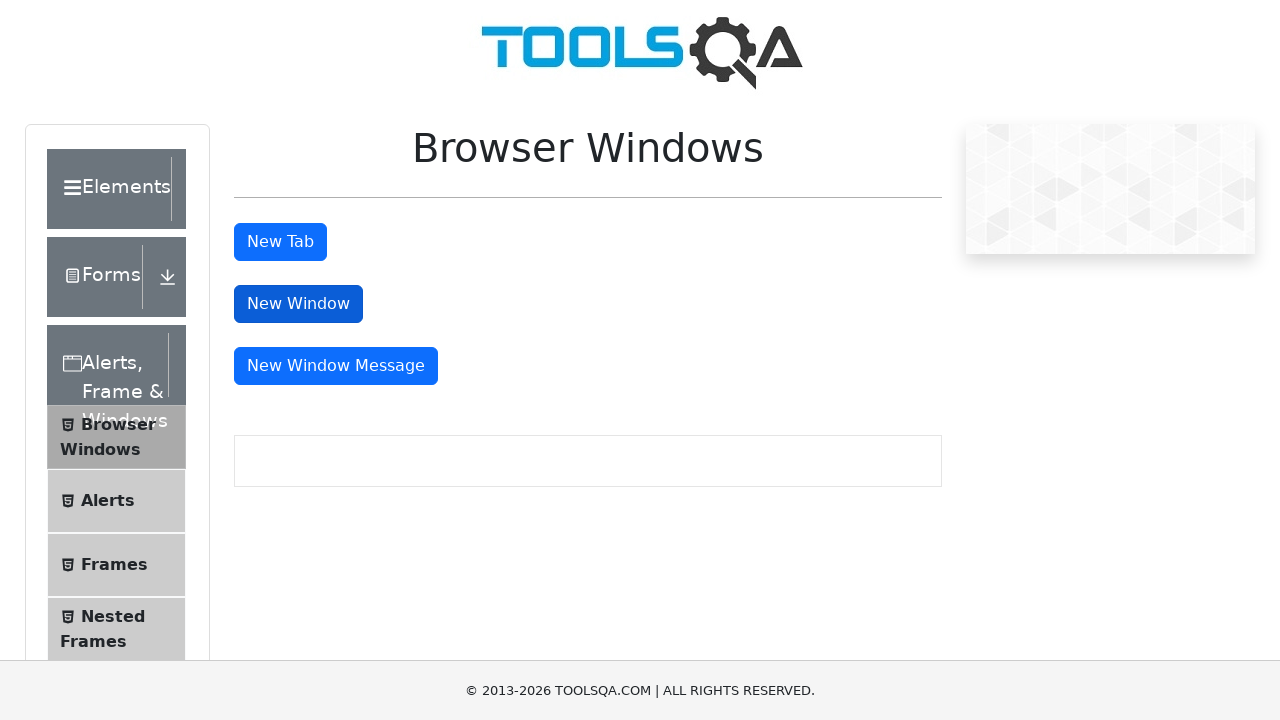

New window page loaded completely
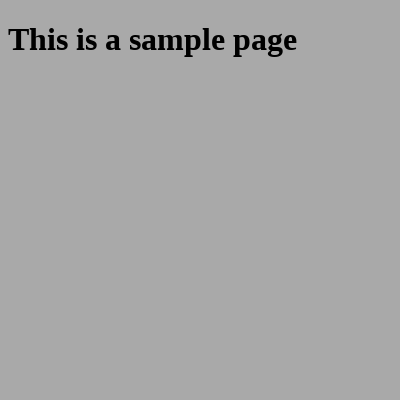

Verified sample page content in new window
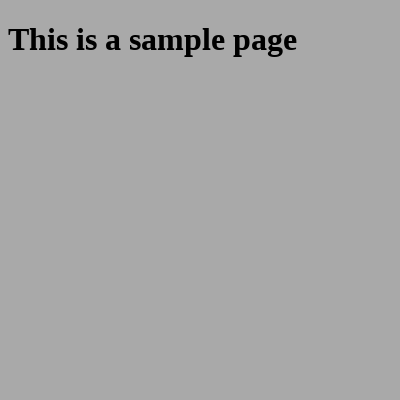

Closed new window and returned to original page
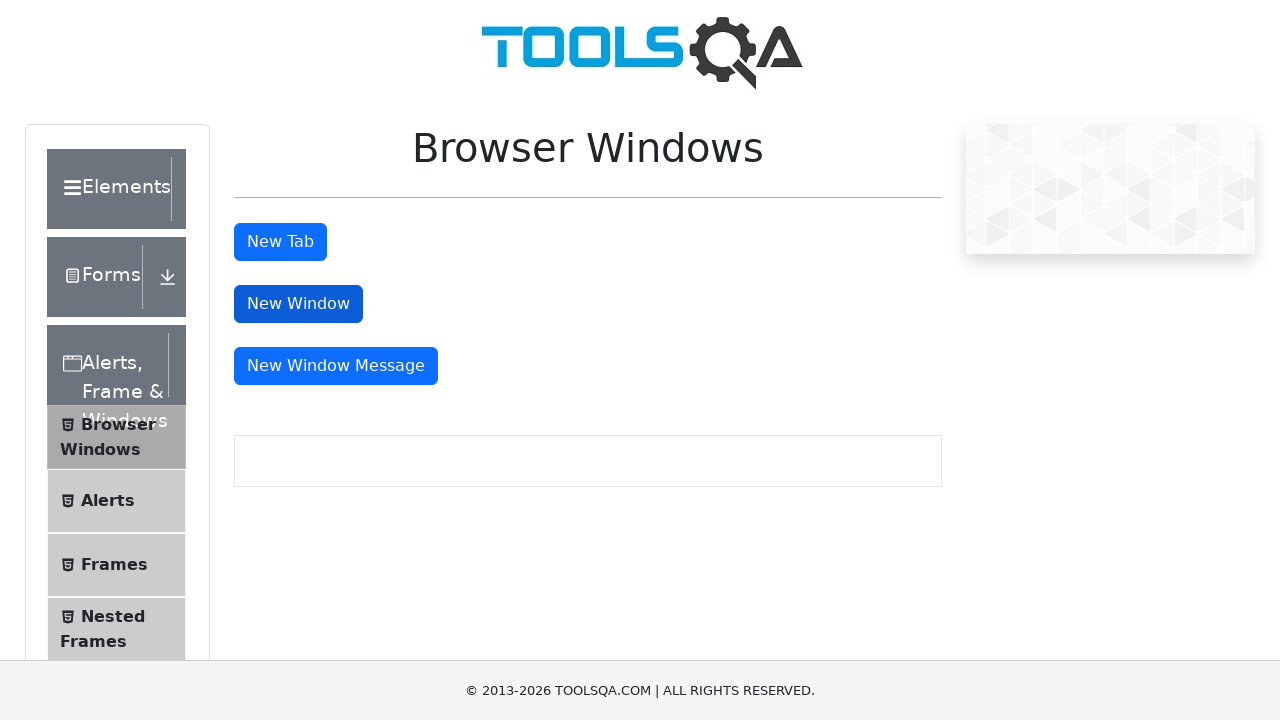

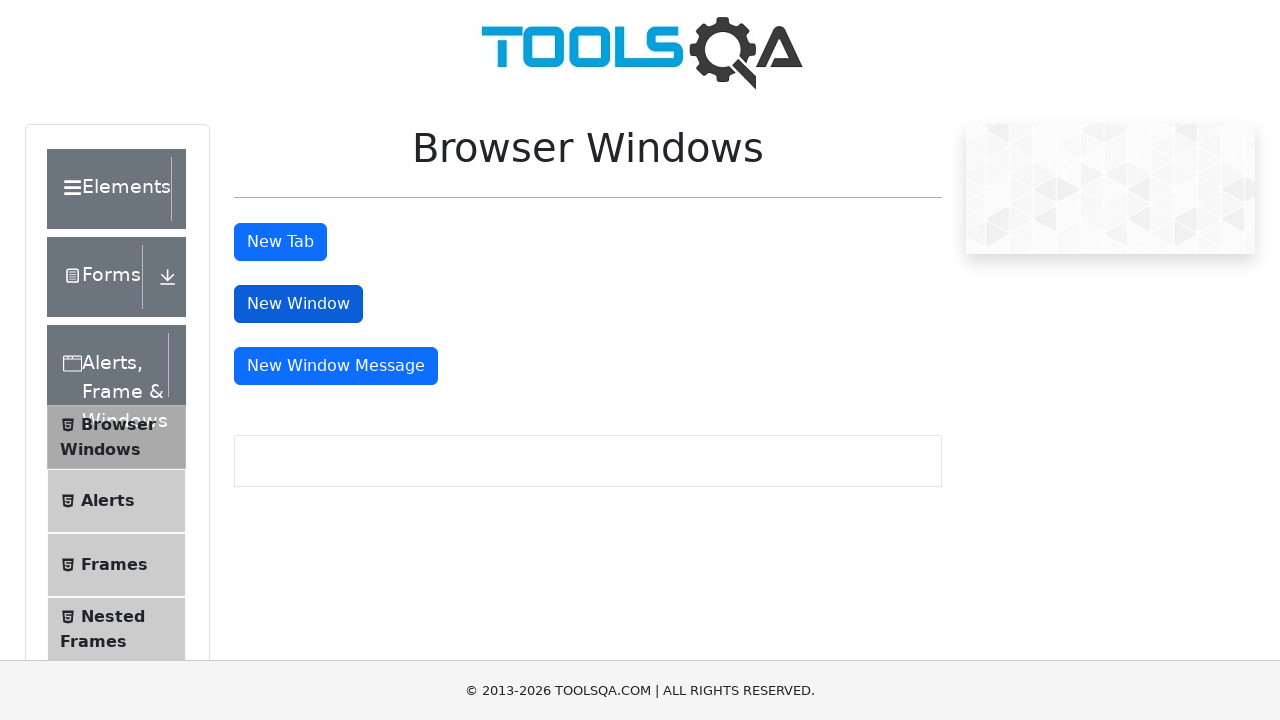